Tests data persistence by adding todos, completing one, and reloading the page

Starting URL: https://demo.playwright.dev/todomvc

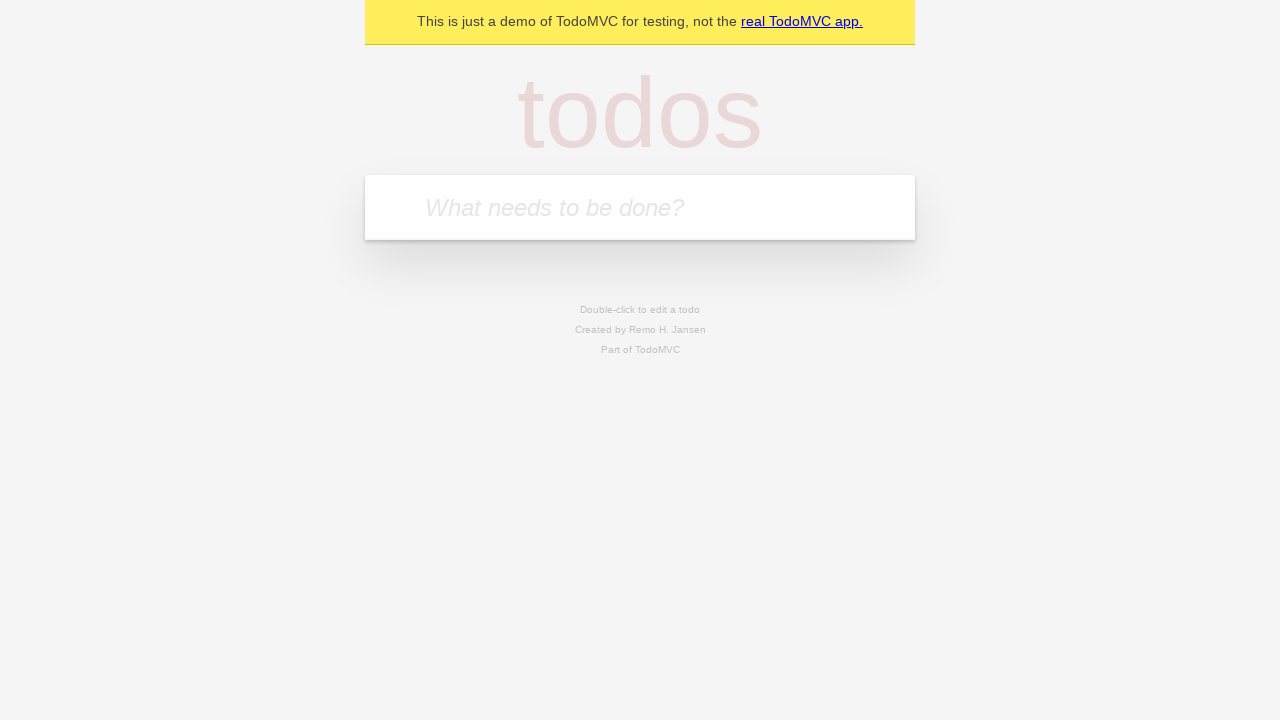

Located the 'What needs to be done?' input field
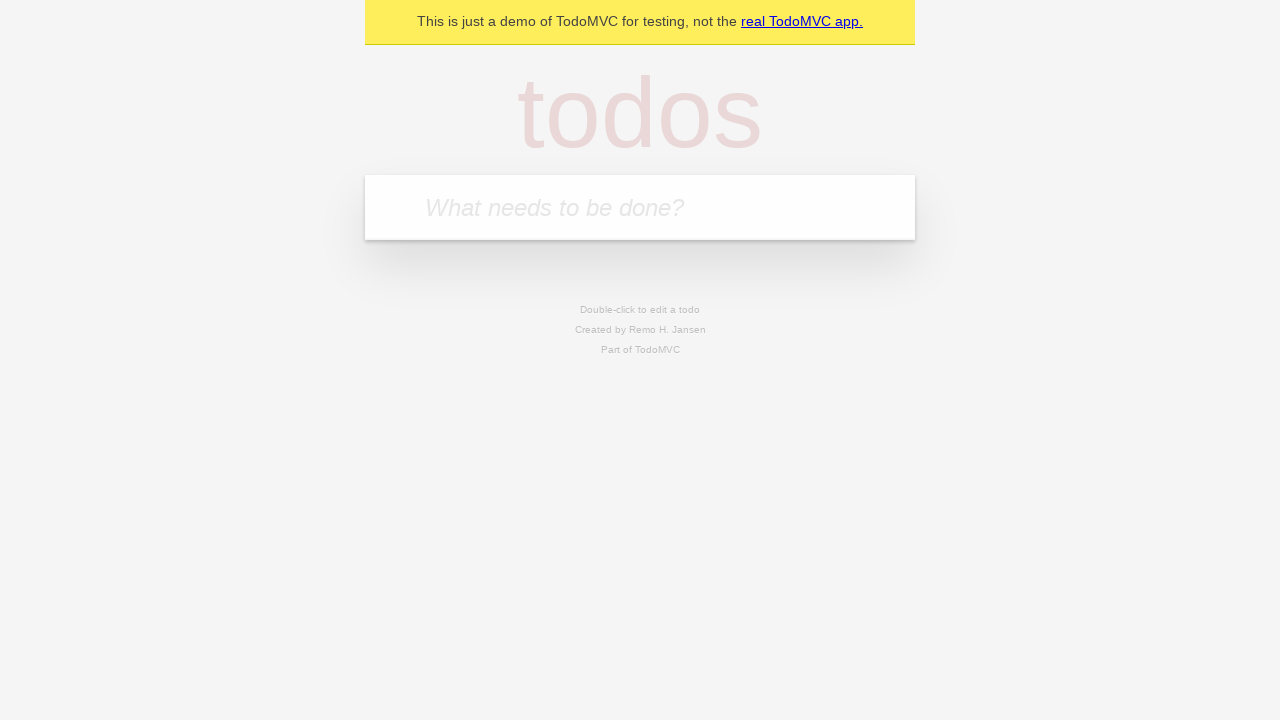

Filled todo input with 'buy some cheese' on internal:attr=[placeholder="What needs to be done?"i]
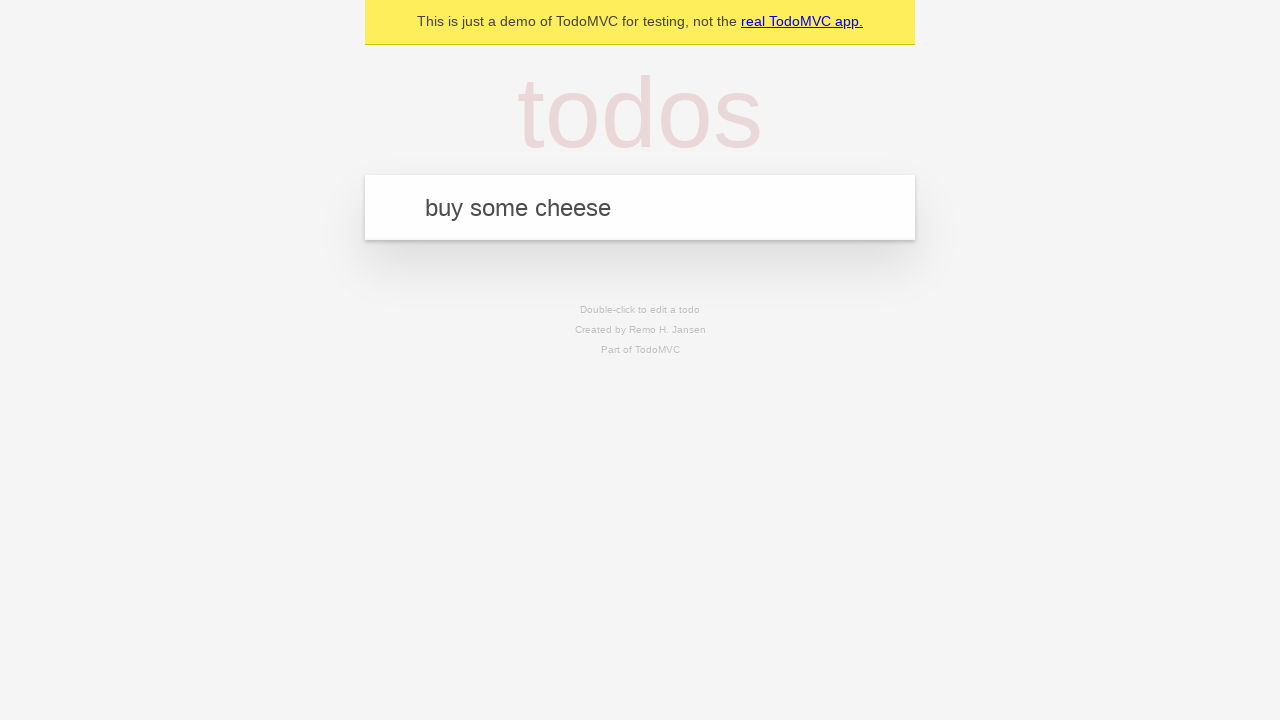

Pressed Enter to add todo 'buy some cheese' on internal:attr=[placeholder="What needs to be done?"i]
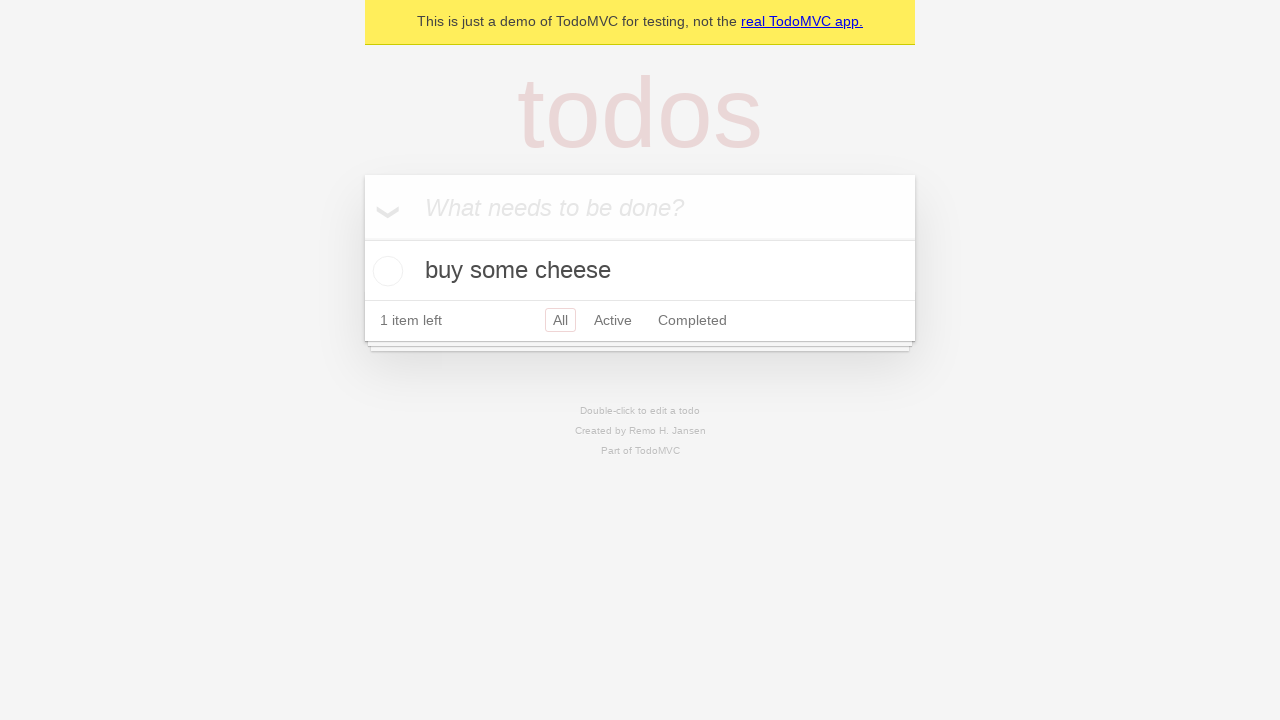

Filled todo input with 'feed the cat' on internal:attr=[placeholder="What needs to be done?"i]
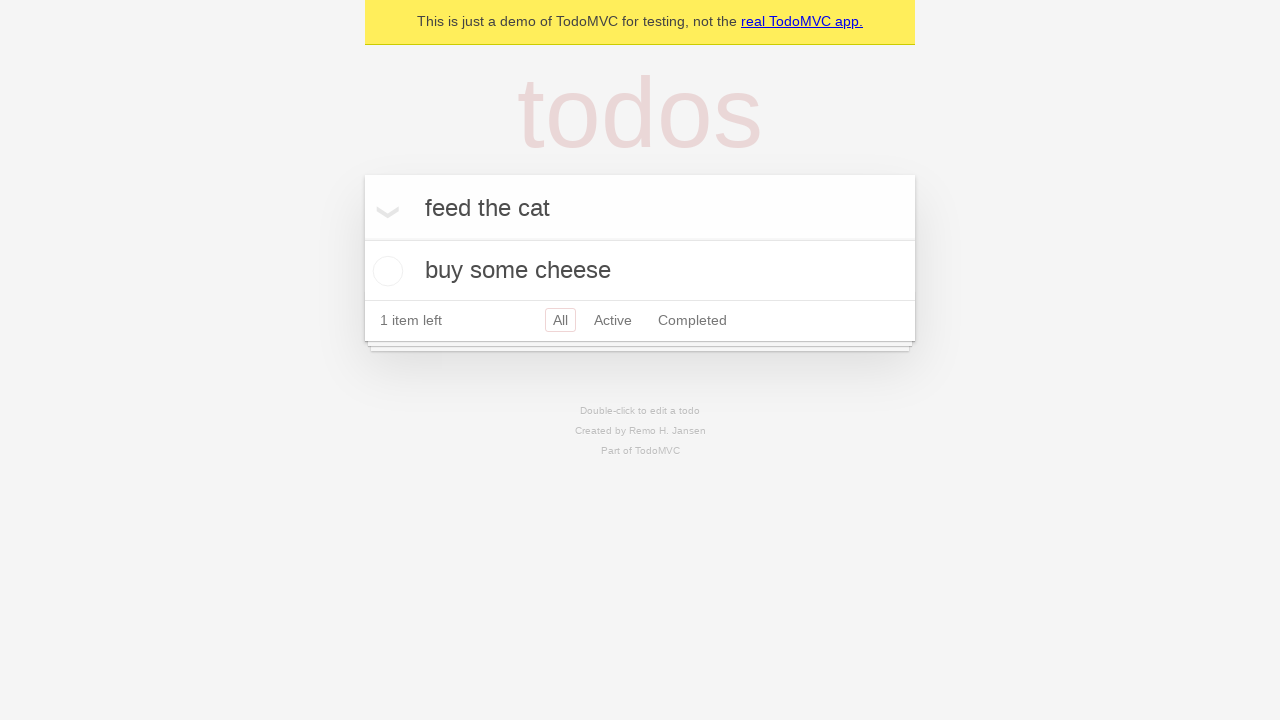

Pressed Enter to add todo 'feed the cat' on internal:attr=[placeholder="What needs to be done?"i]
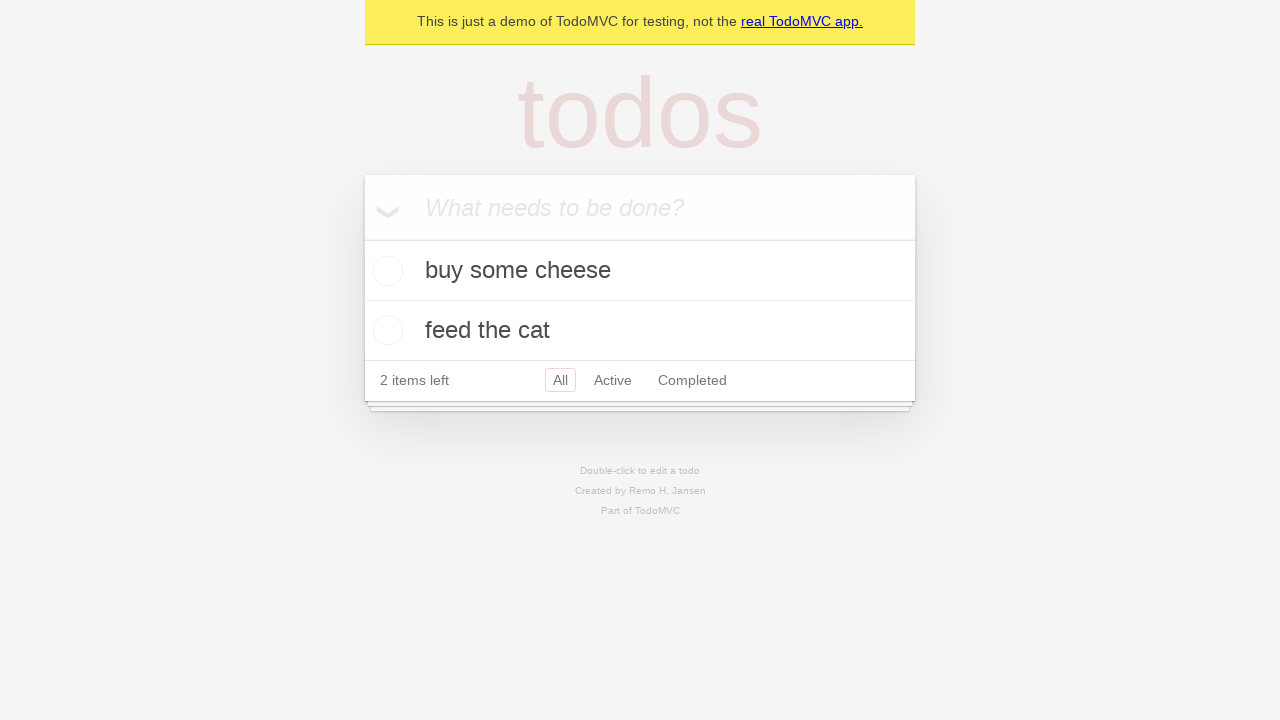

Located all todo items
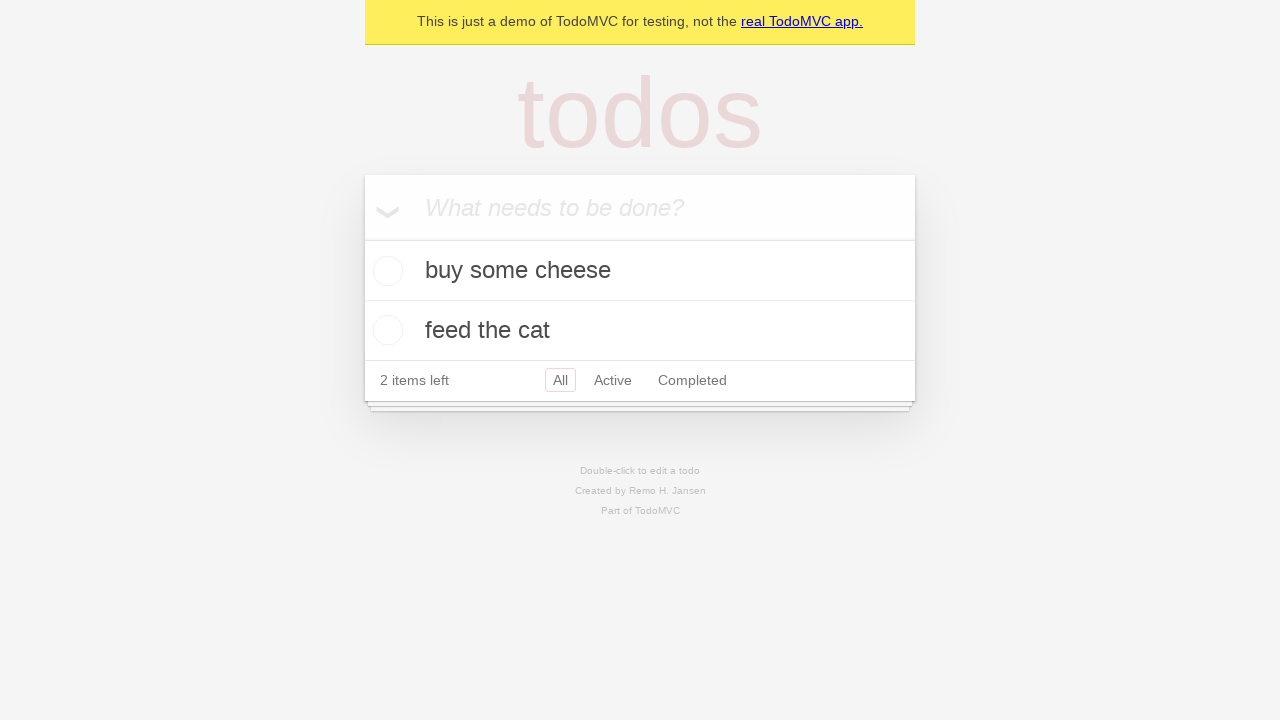

Located checkbox for first todo item
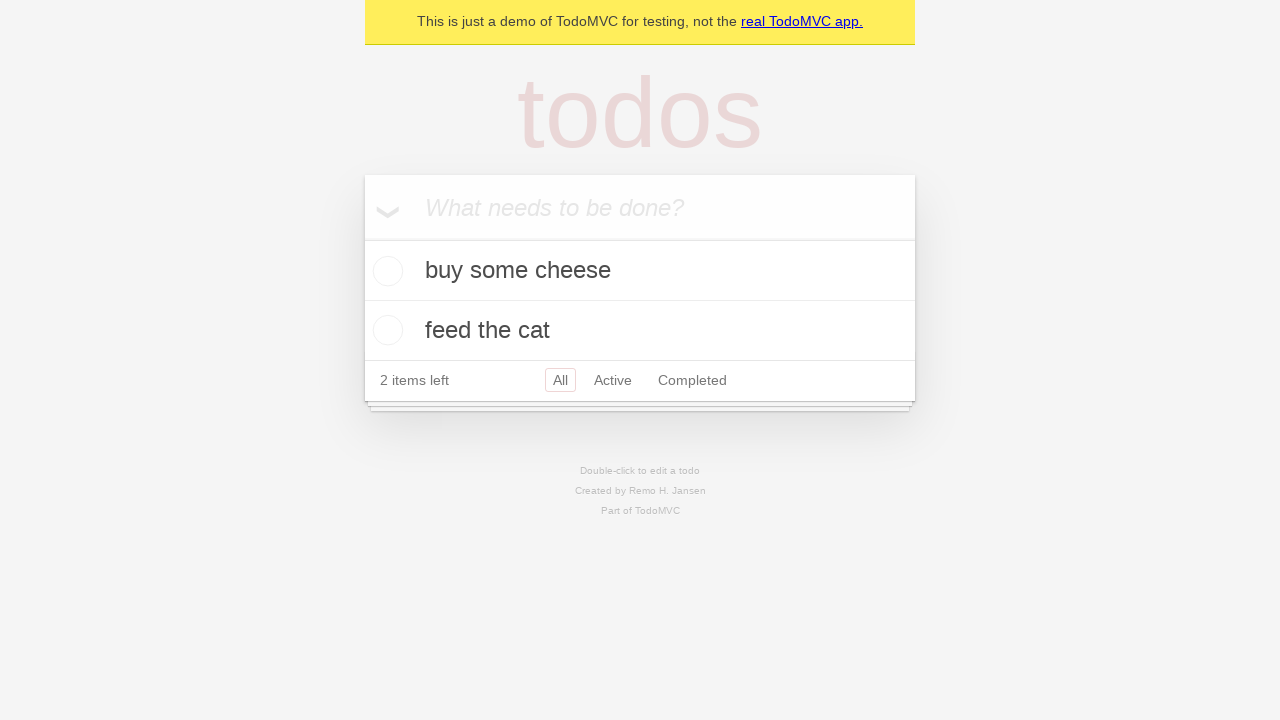

Checked the first todo item at (385, 271) on internal:testid=[data-testid="todo-item"s] >> nth=0 >> internal:role=checkbox
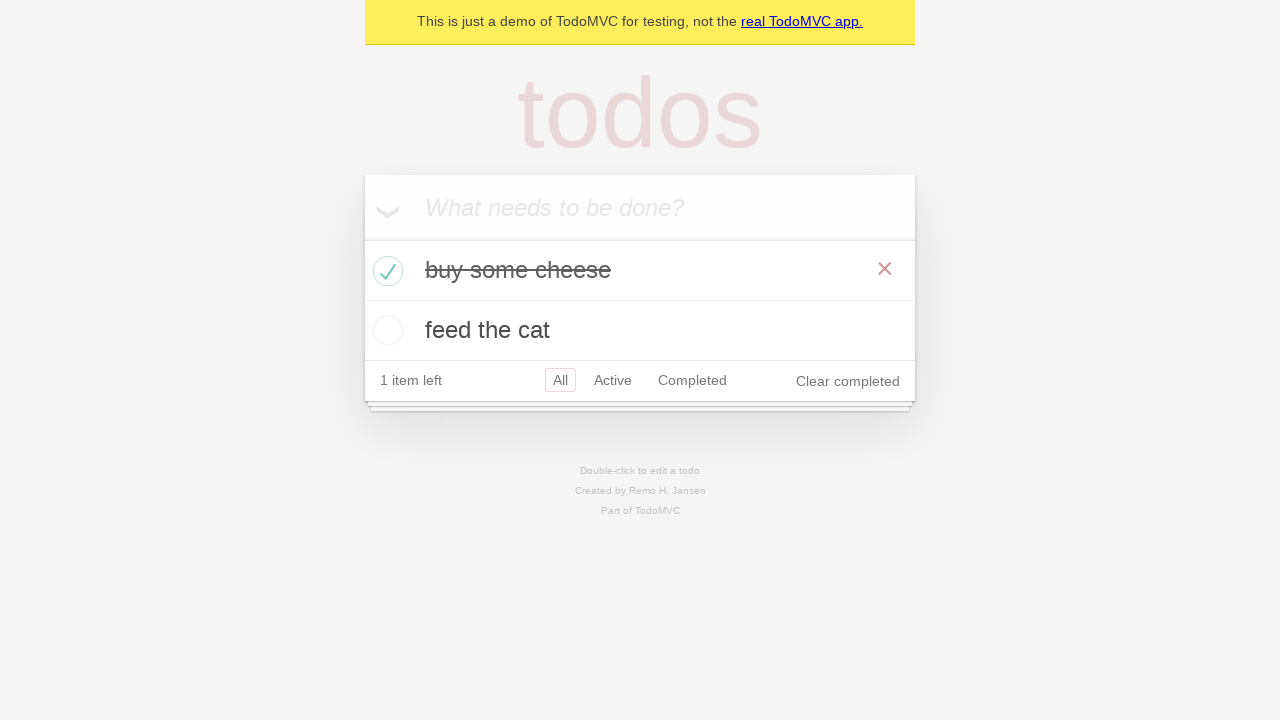

Reloaded the page to test data persistence
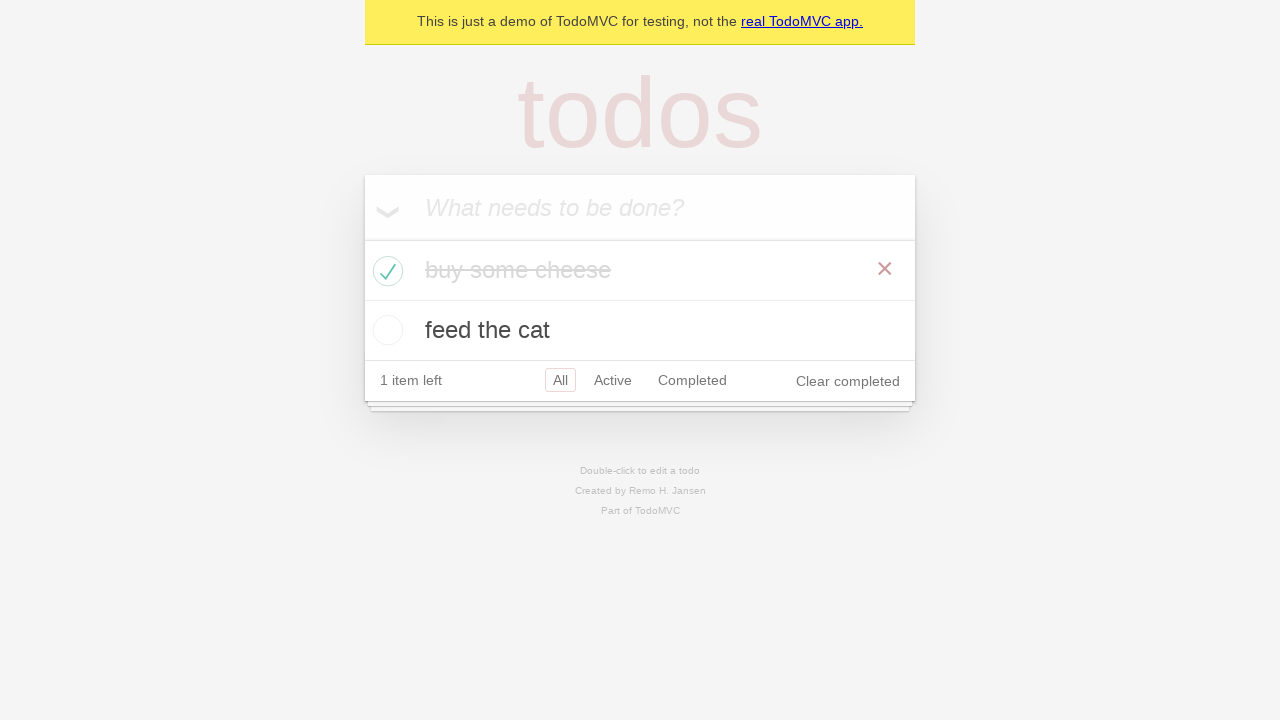

Todo items reloaded after page refresh
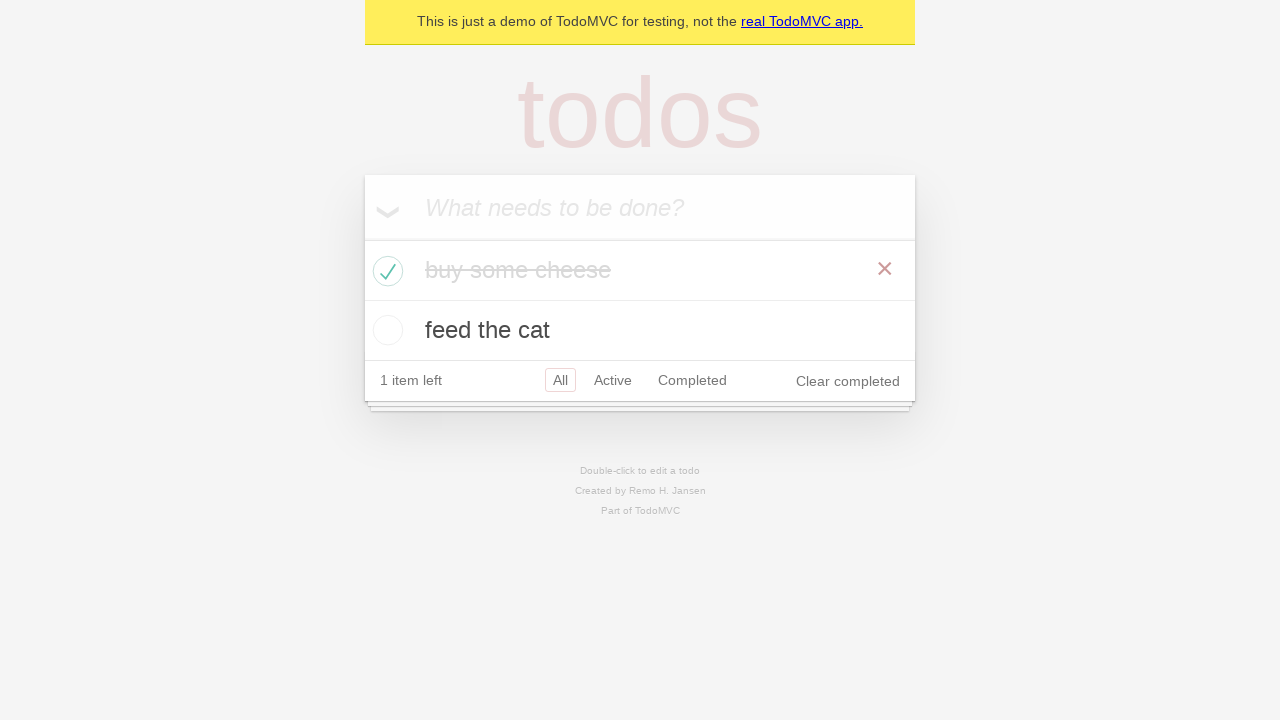

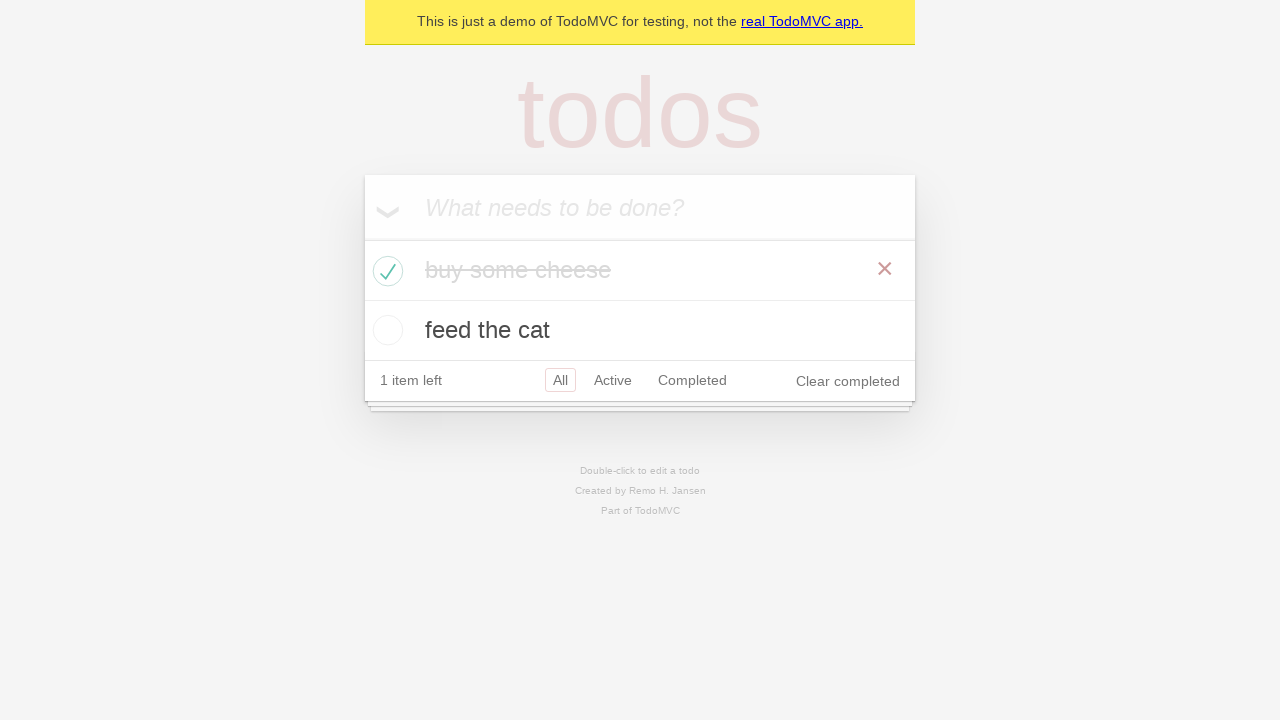